Tests JavaScript alert dialogs by clicking the alert button, accepting the alert, then clicking the timed alert button and waiting for the delayed alert to appear before accepting it.

Starting URL: https://demoqa.com/alerts

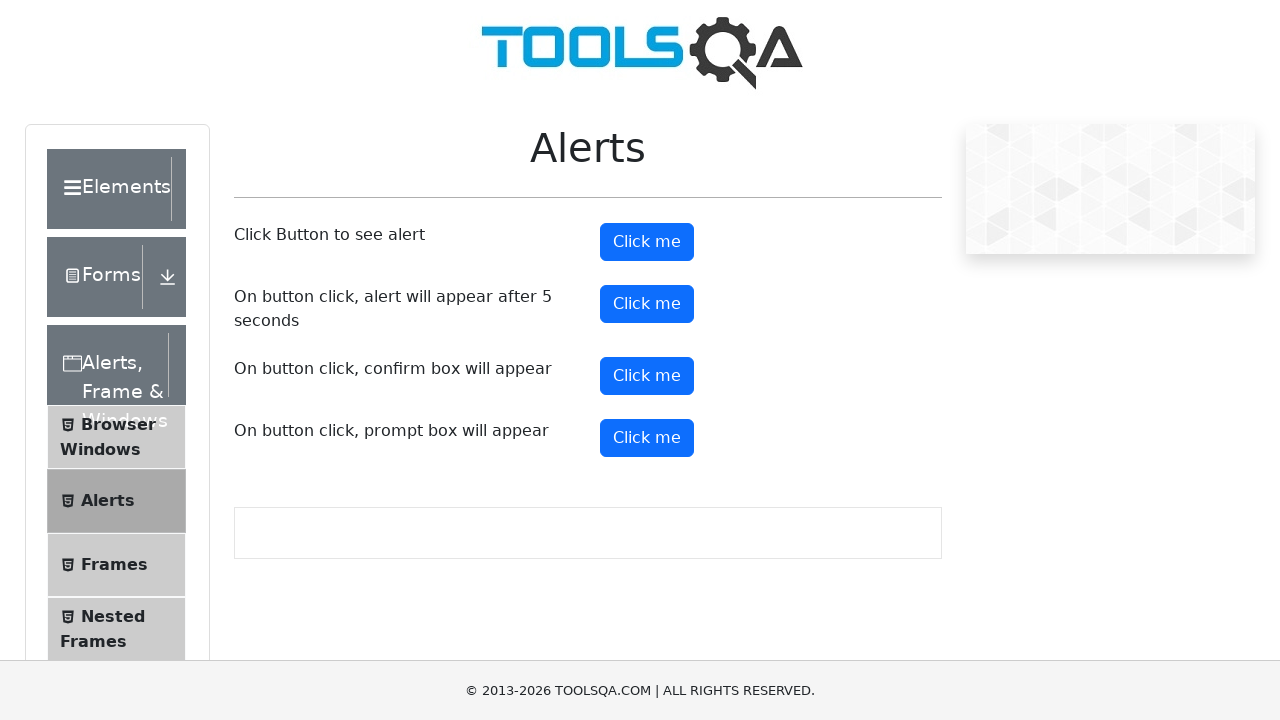

Clicked alert button to trigger first alert at (647, 242) on #alertButton
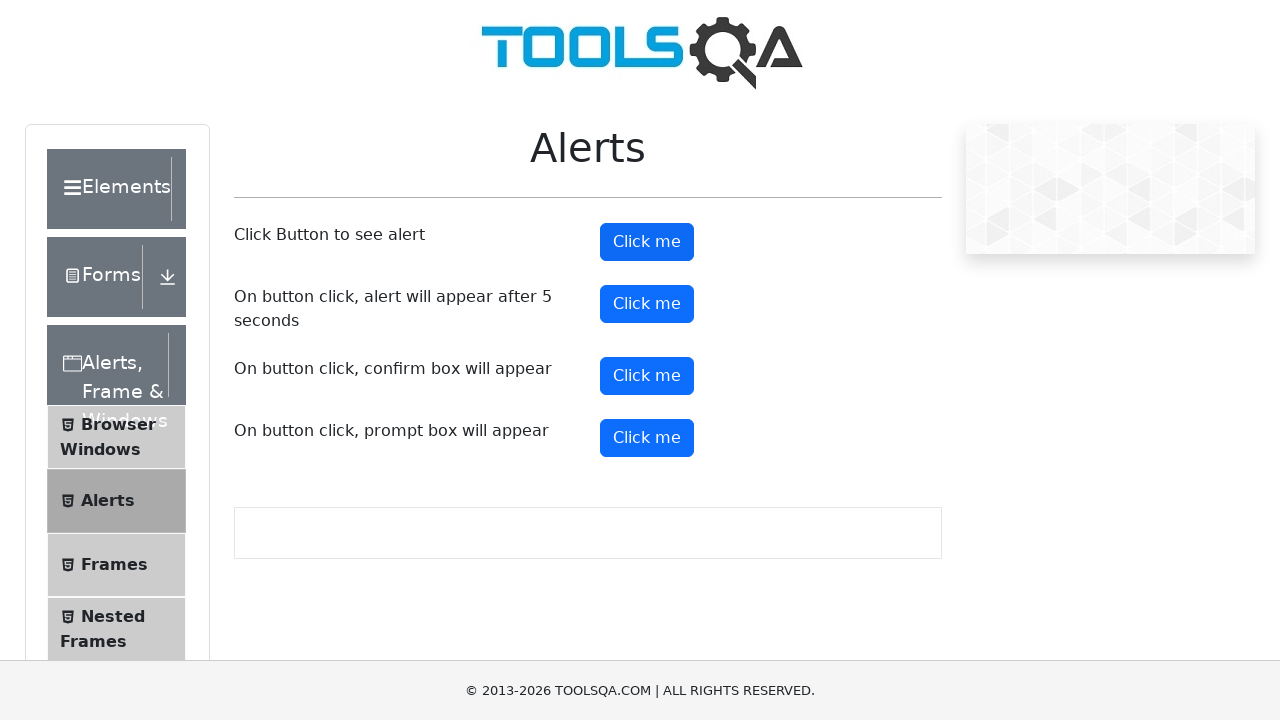

Set up dialog handler to accept alerts
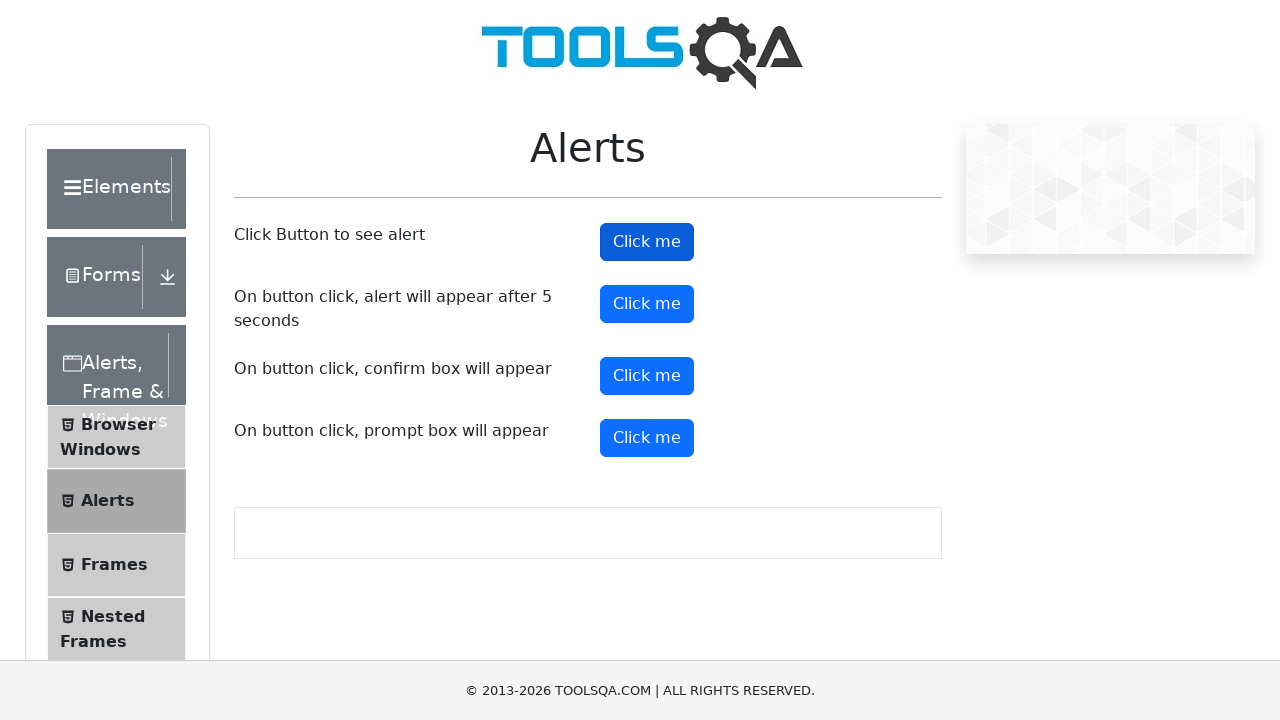

Clicked alert button again to trigger alert at (647, 242) on #alertButton
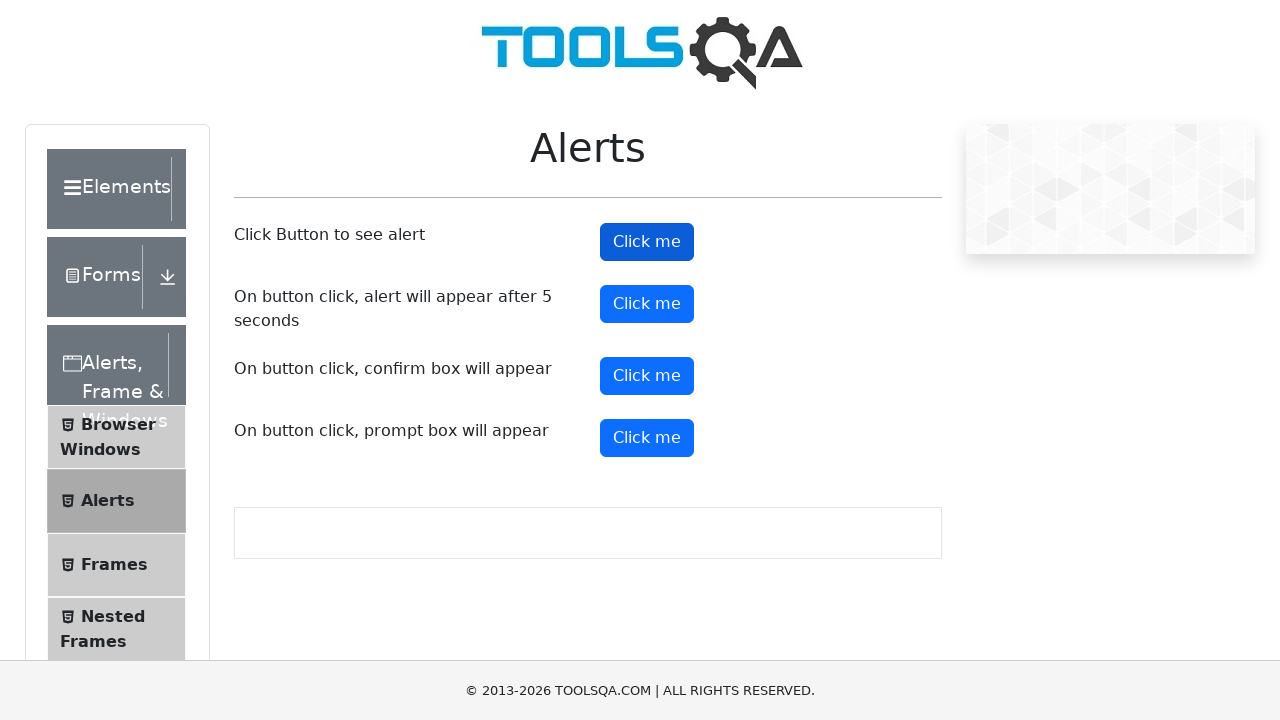

Clicked timed alert button to trigger delayed alert at (647, 304) on #timerAlertButton
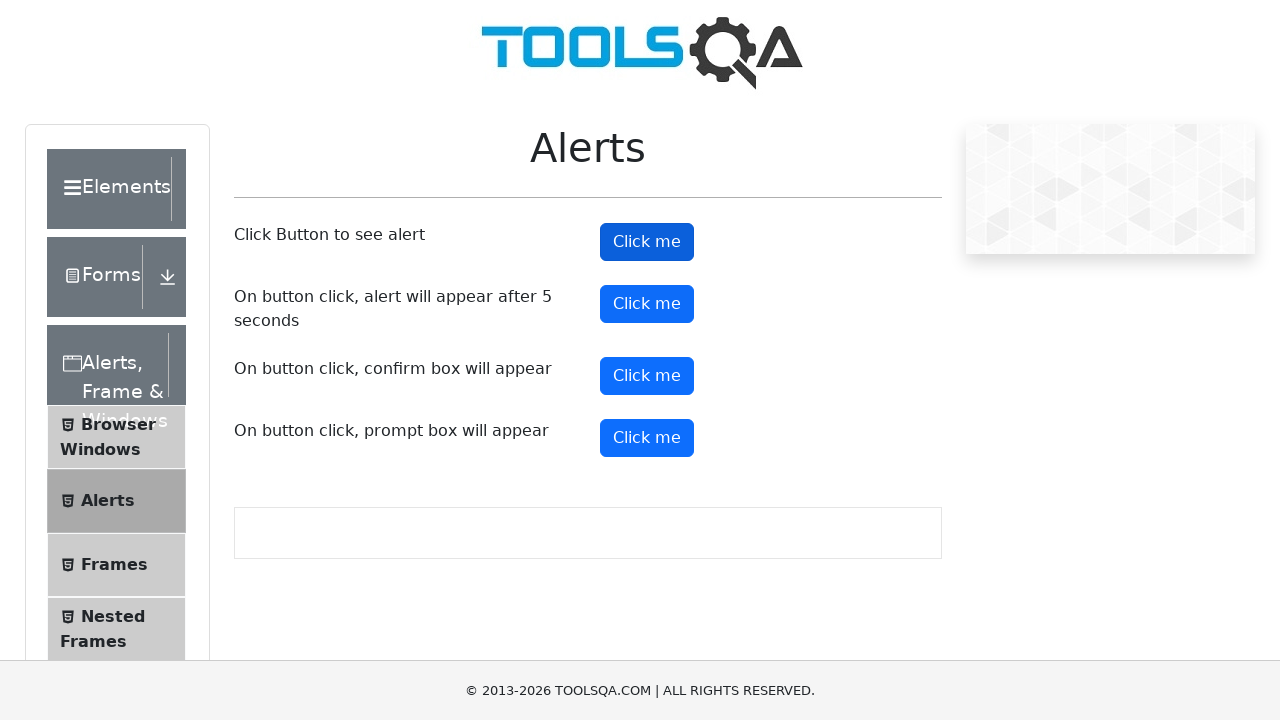

Waited 6 seconds for timed alert to appear and be accepted
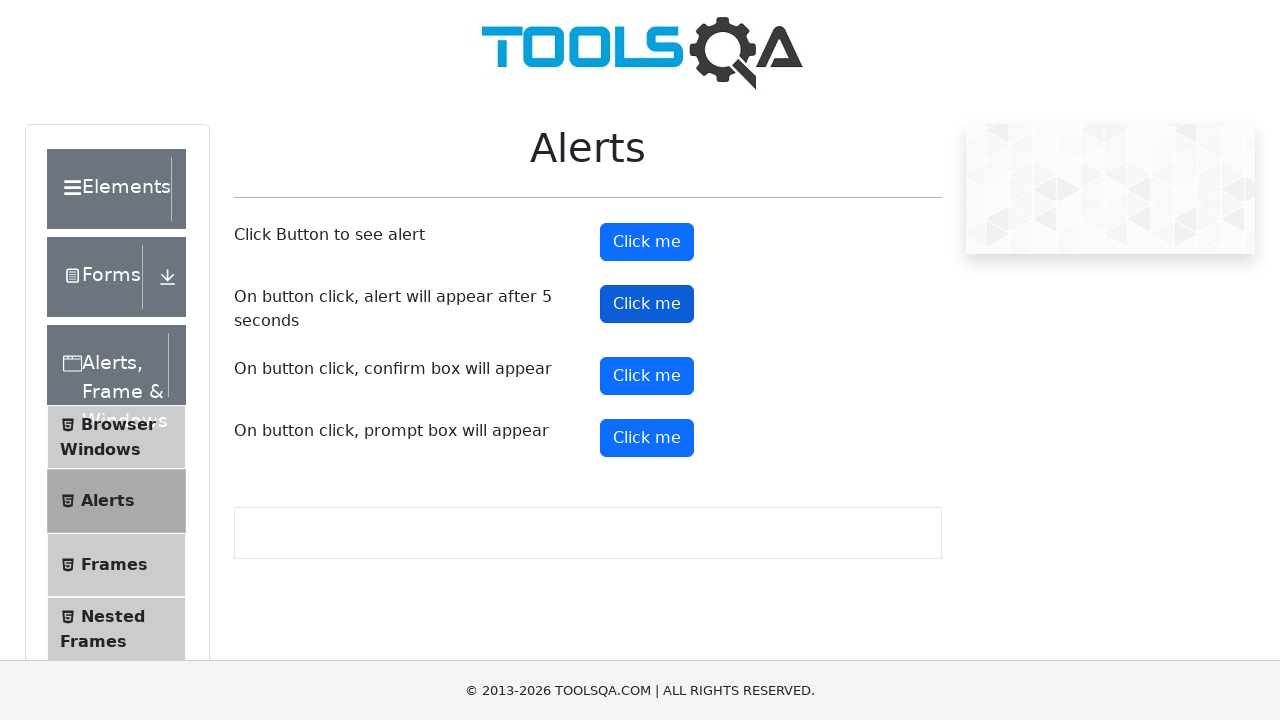

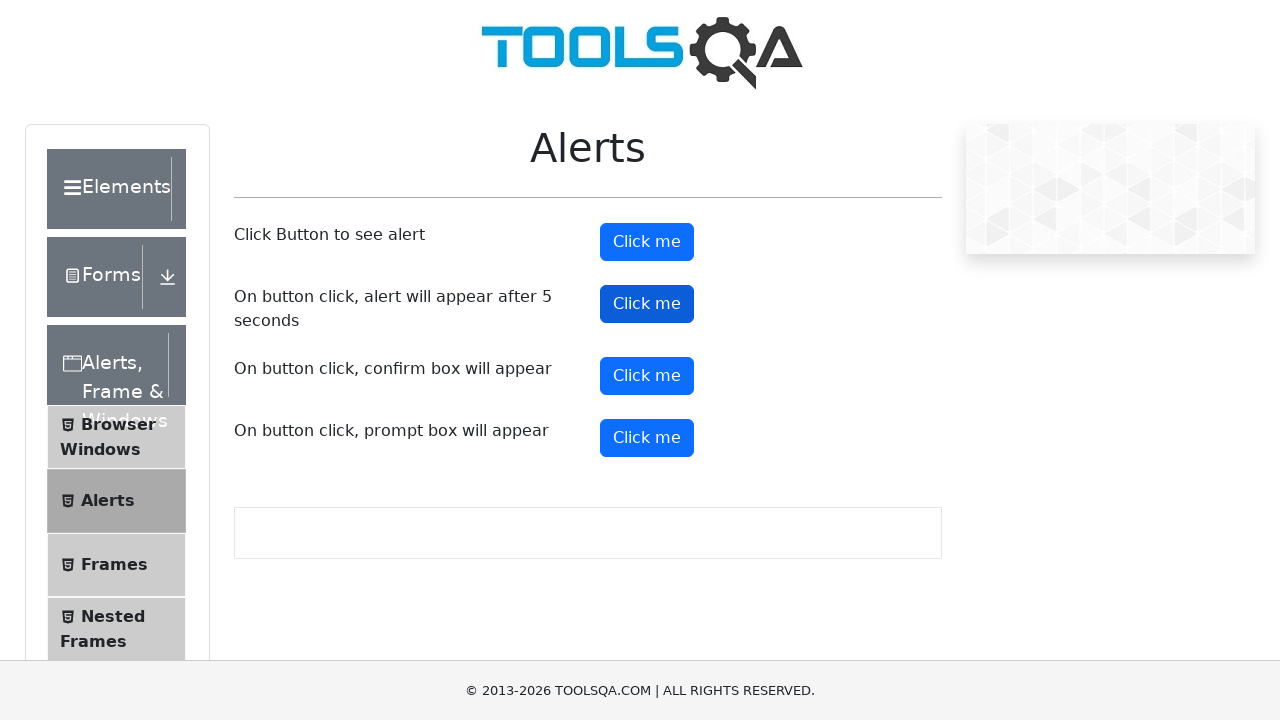